Tests adding multiple quantities of the same sticker to the cart and verifies the cart displays 2 items with the correct total price of 9

Starting URL: https://stickerfy.herokuapp.com/

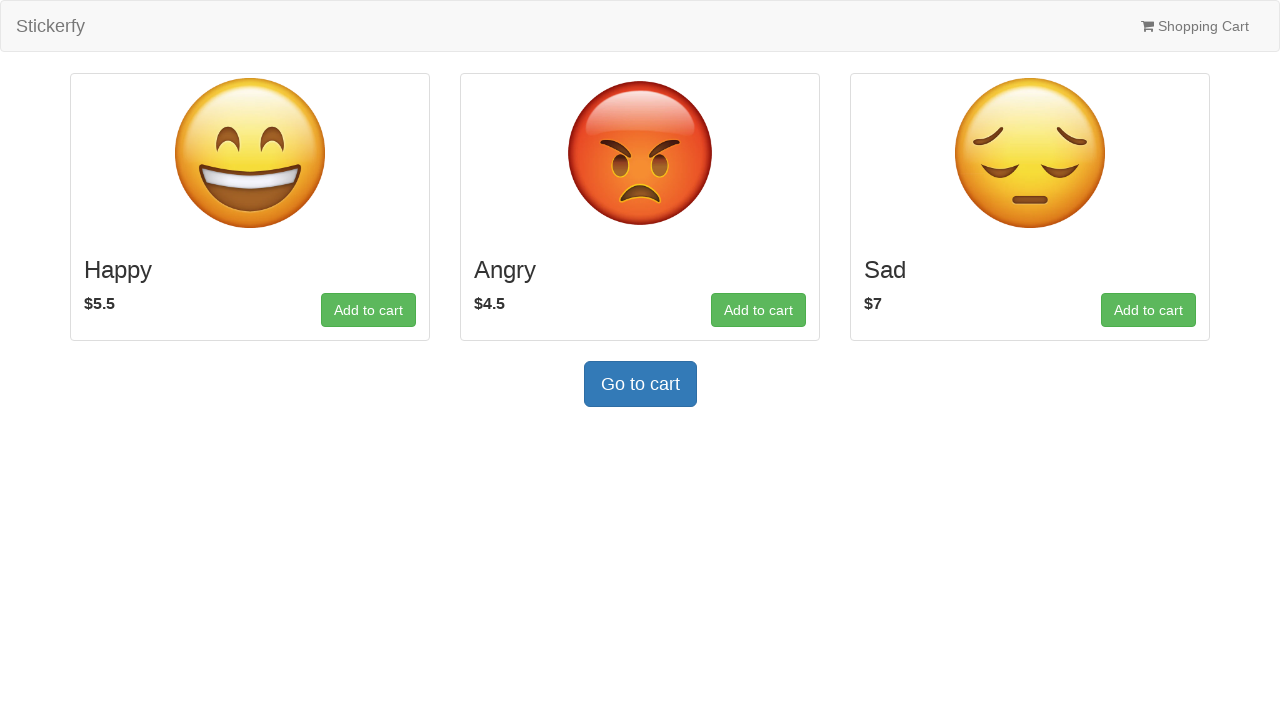

Clicked 'Add to cart' button for the second sticker (first click) at (758, 310) on internal:role=button[name="Add to cart"i] >> nth=1
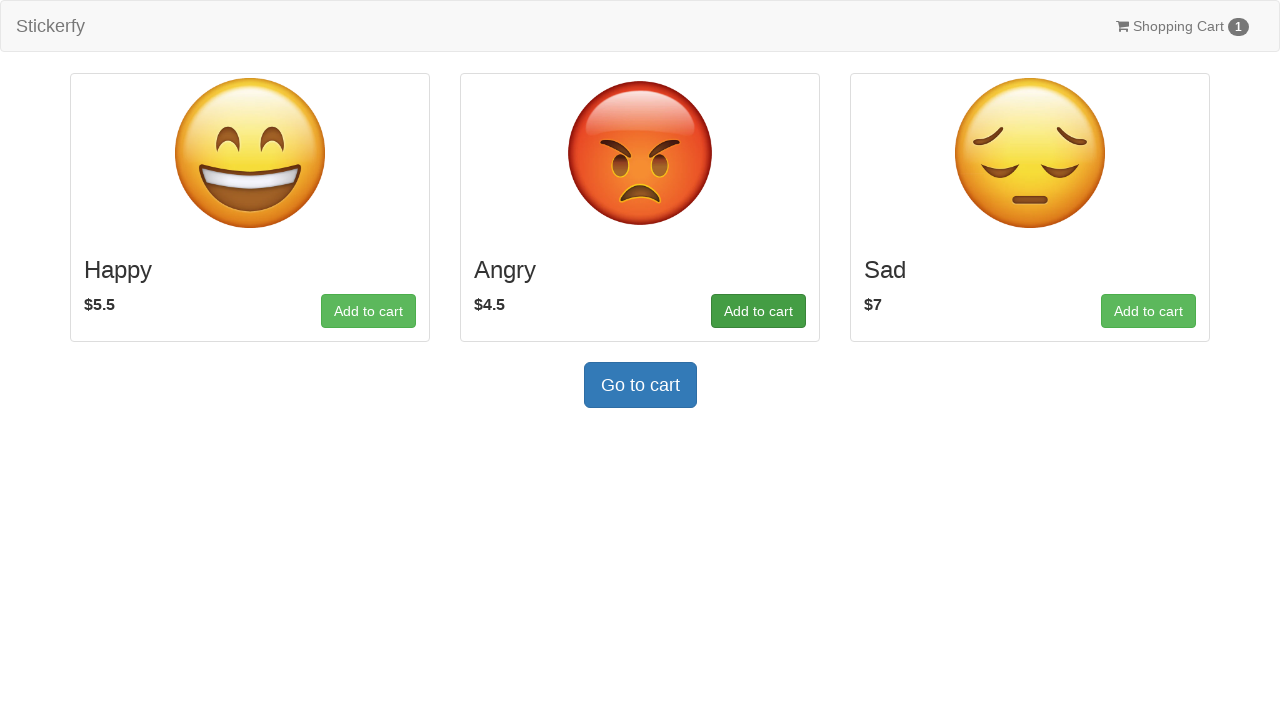

Clicked 'Add to cart' button for the second sticker (second click) at (758, 311) on internal:role=button[name="Add to cart"i] >> nth=1
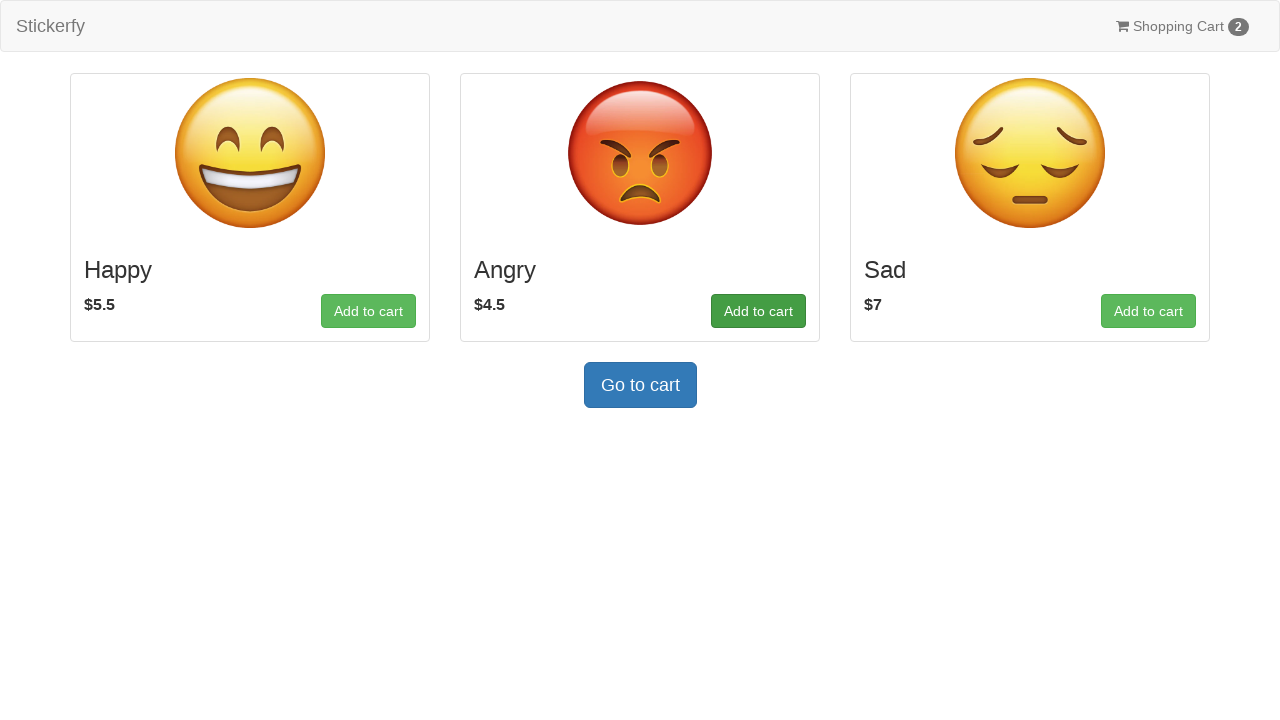

Clicked on Shopping Cart link showing 2 items at (1182, 26) on internal:role=link[name="Shopping Cart 2"i]
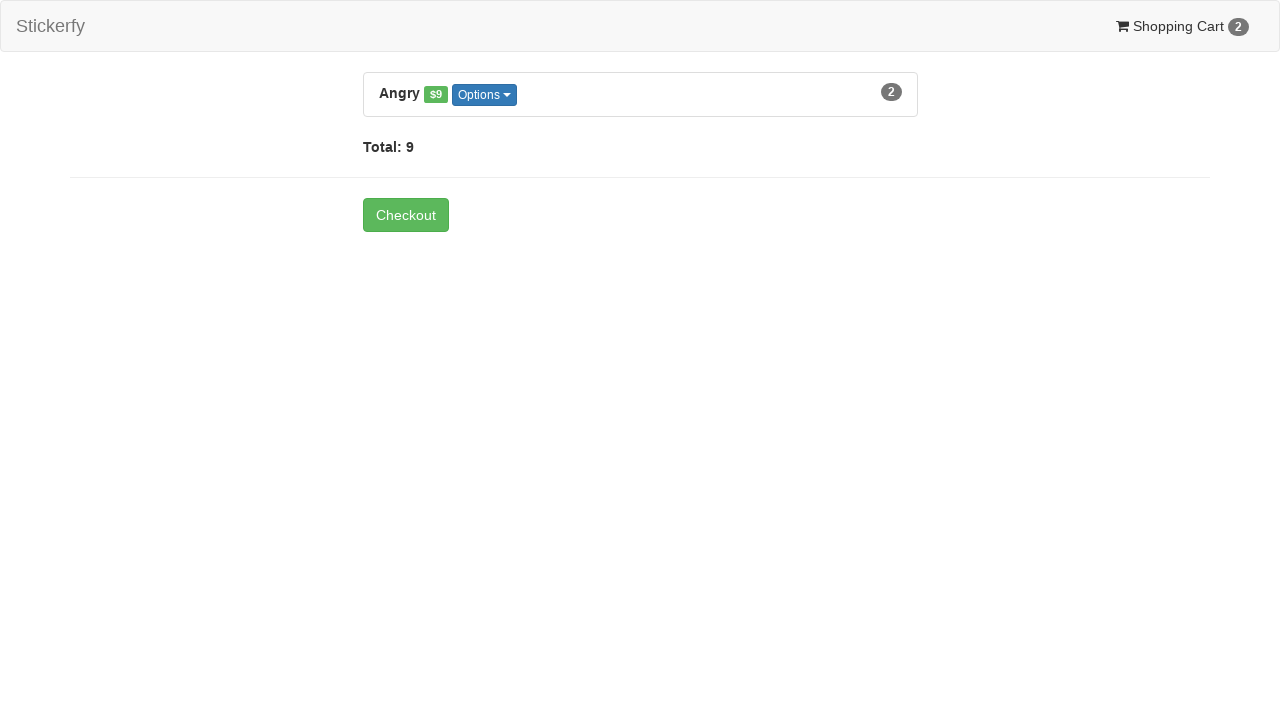

Verified cart item count of 2 is visible
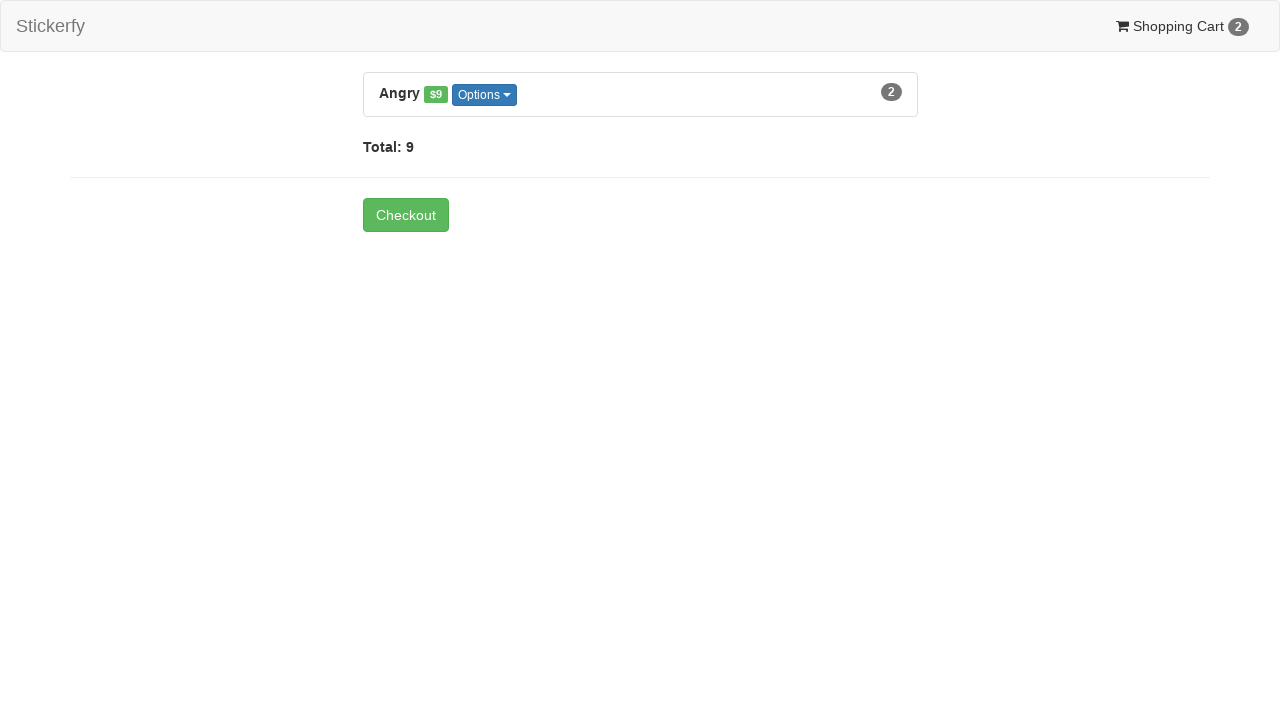

Verified total price of 9 is displayed
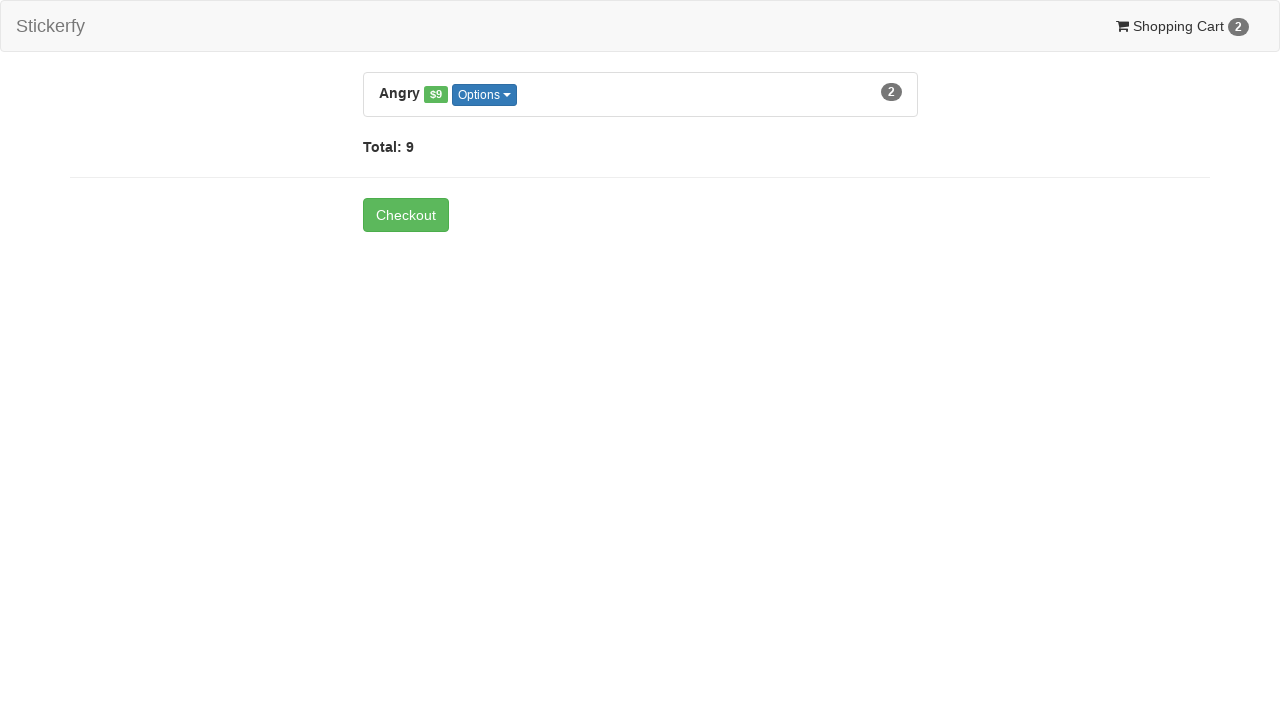

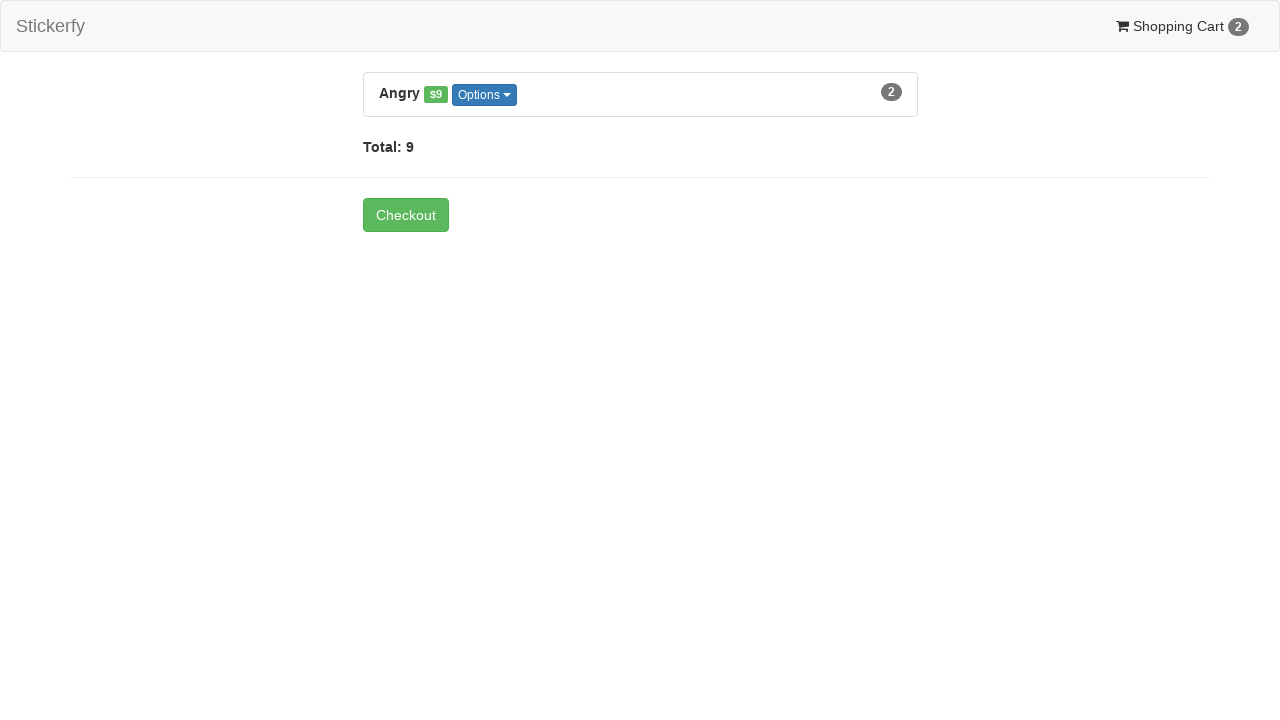